Tests dropdown selection functionality on State Farm website by selecting an option by index

Starting URL: https://www.statefarm.com/

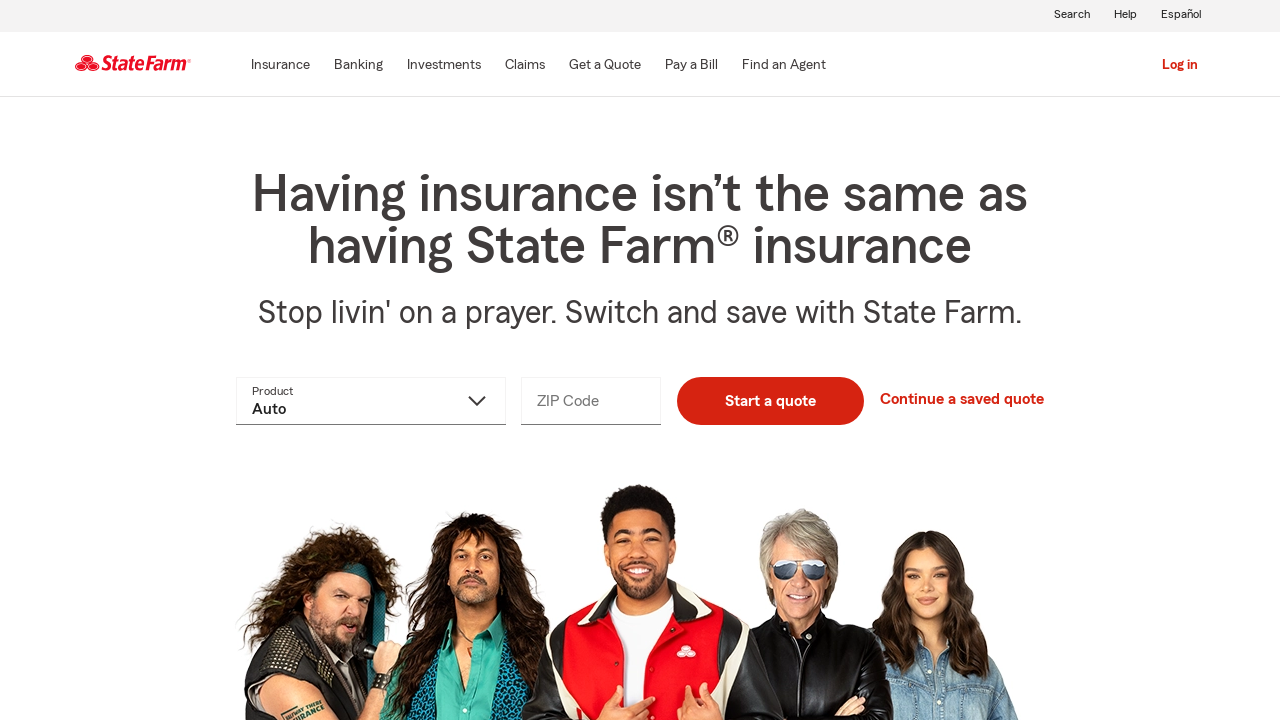

Located dropdown element with name 'productName'
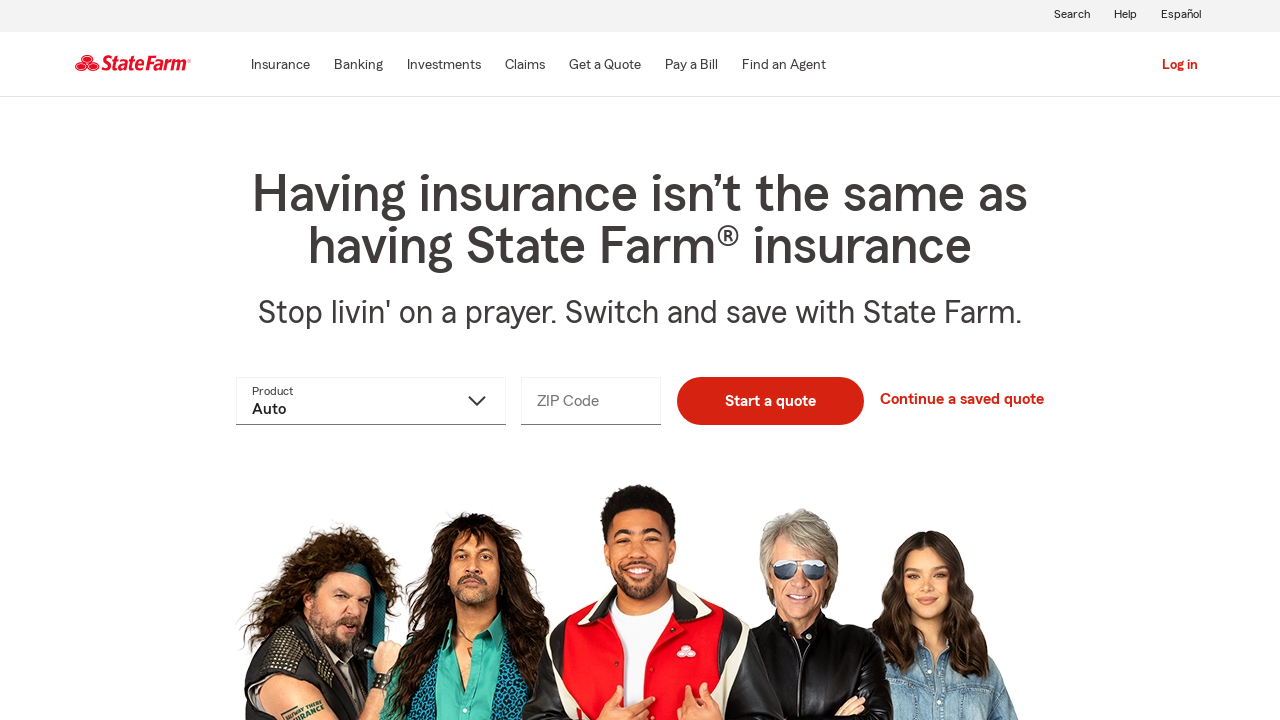

Selected option at index 4 from product dropdown on select[name='productName']
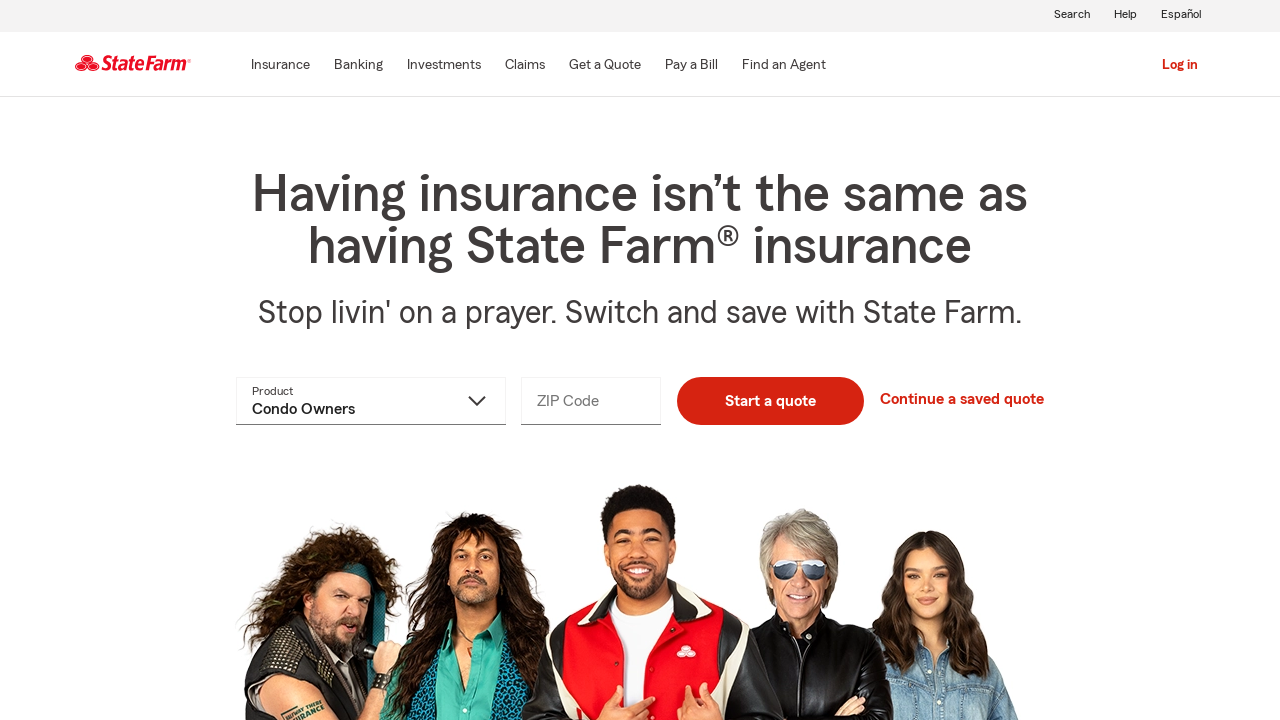

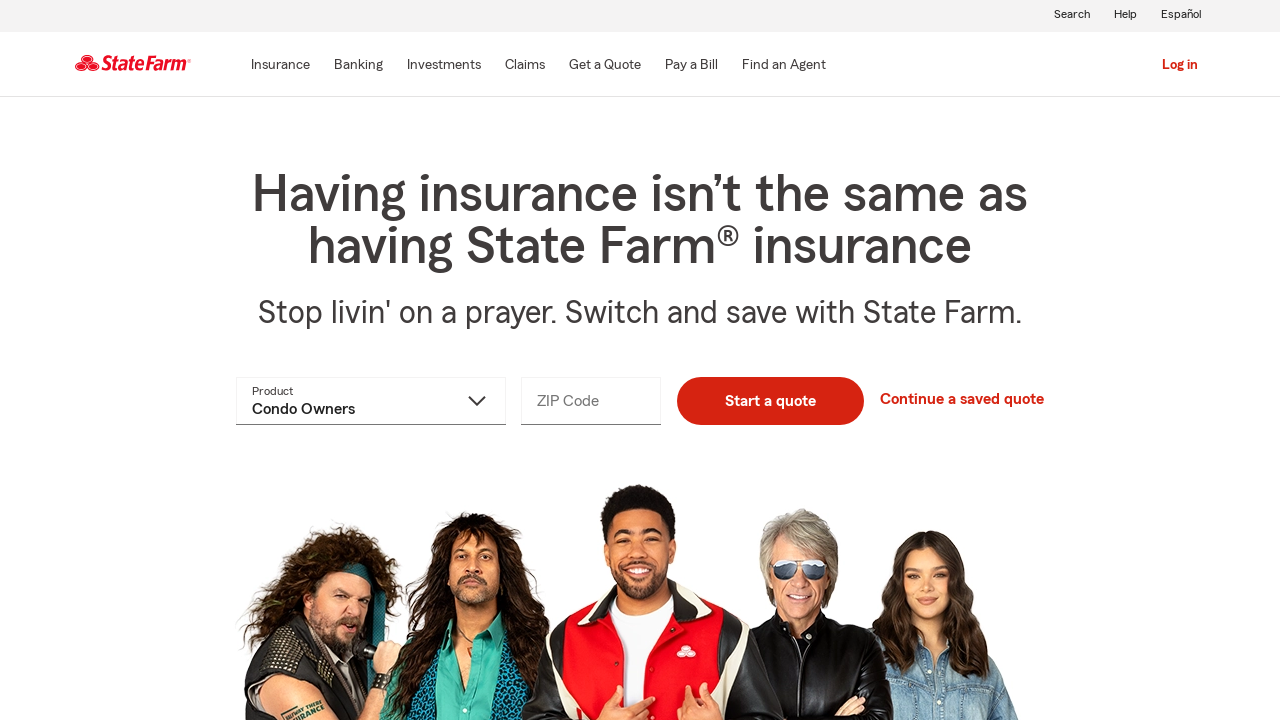